Tests form validation by filling out various fields, leaving zip code empty, and verifying that empty fields show error styling while filled fields show success styling

Starting URL: https://bonigarcia.dev/selenium-webdriver-java/data-types.html

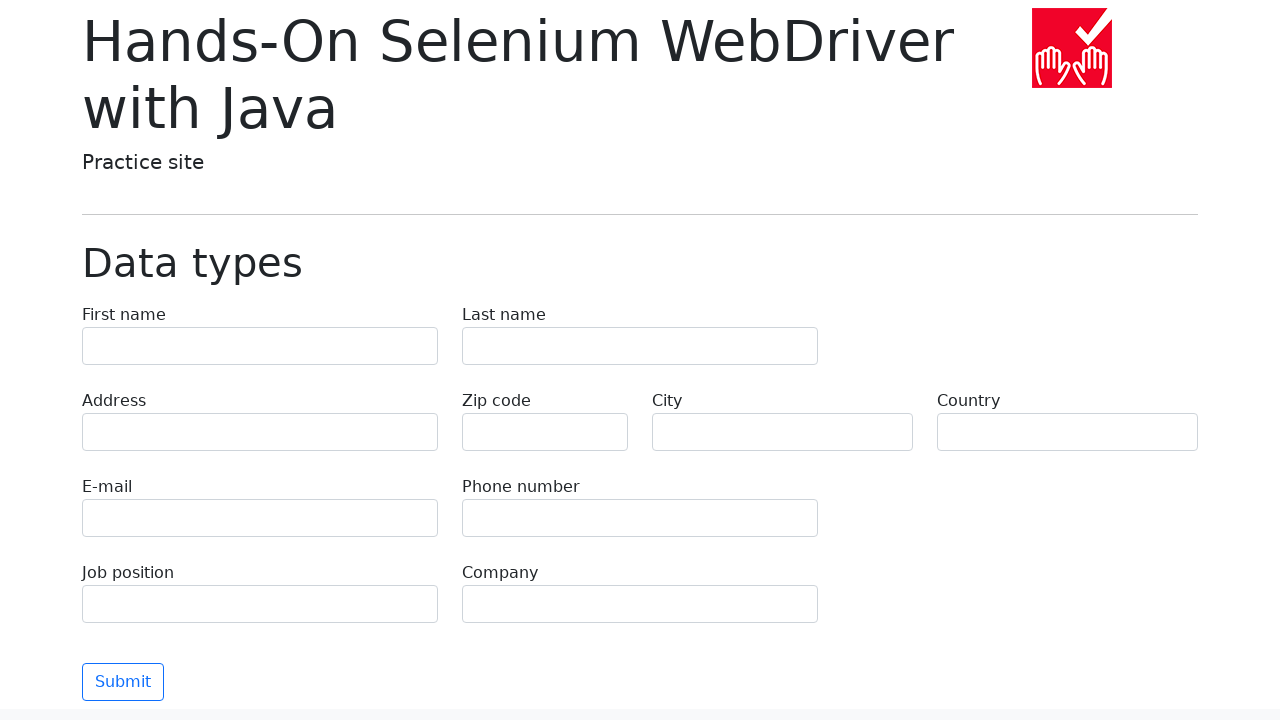

Filled first name field with 'Иван' on input[name='first-name']
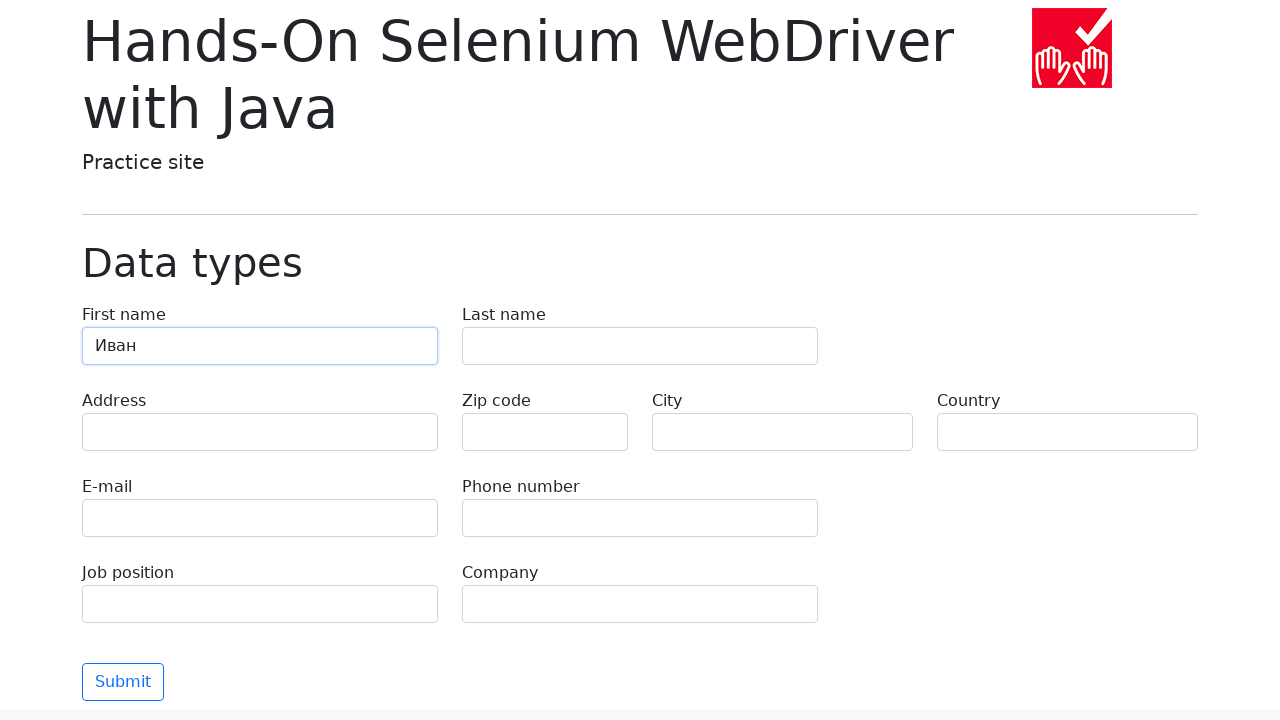

Filled last name field with 'Петров' on input[name='last-name']
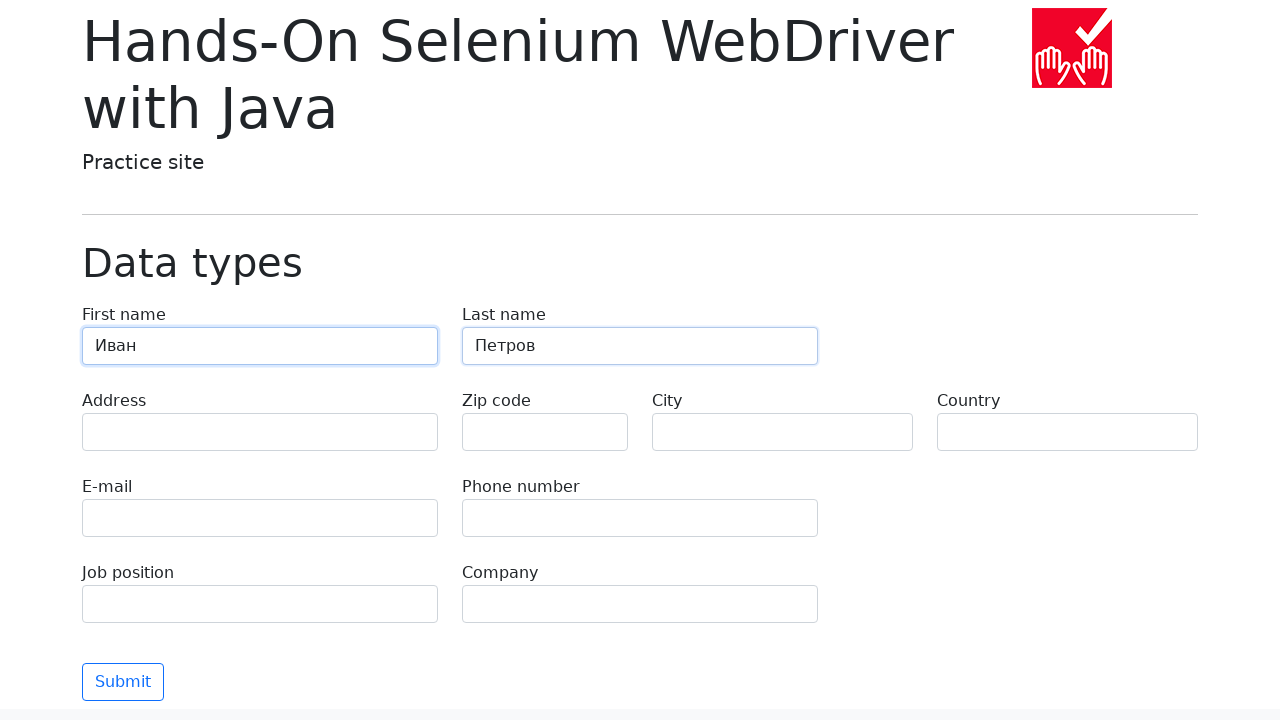

Filled address field with 'Ленина, 55-3' on input[name='address']
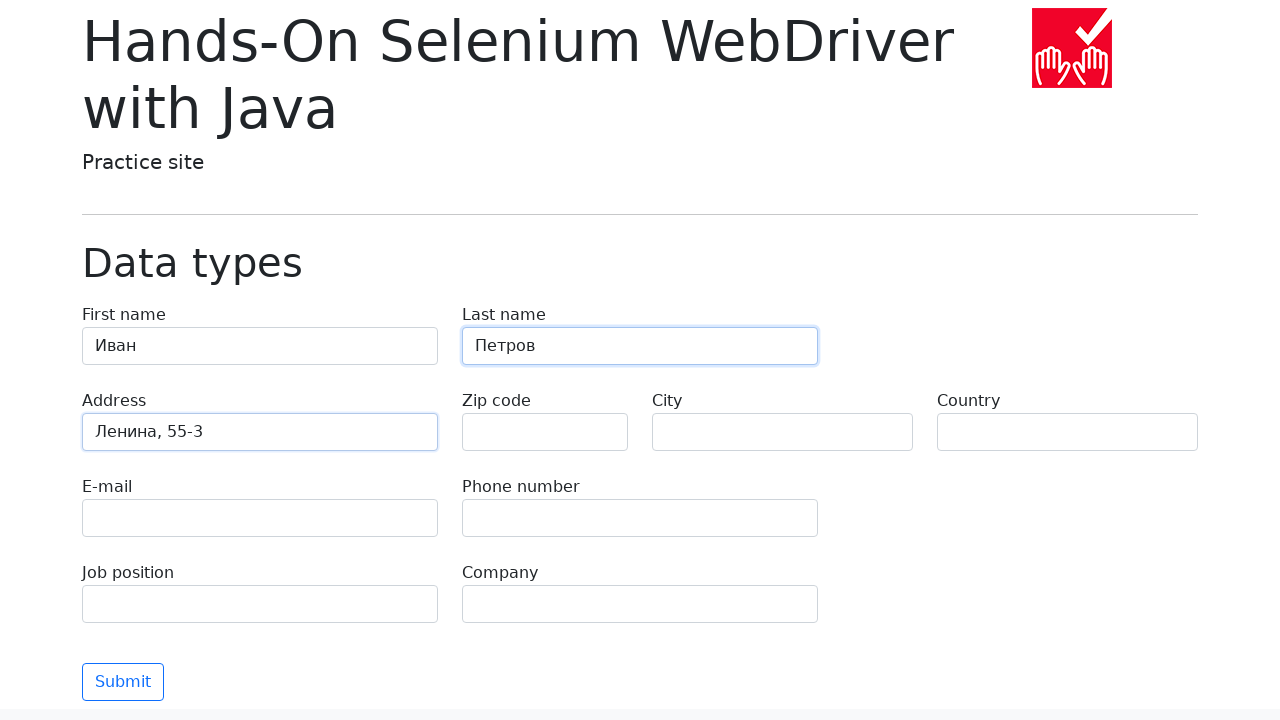

Filled email field with 'test@skypro.com' on input[name='e-mail']
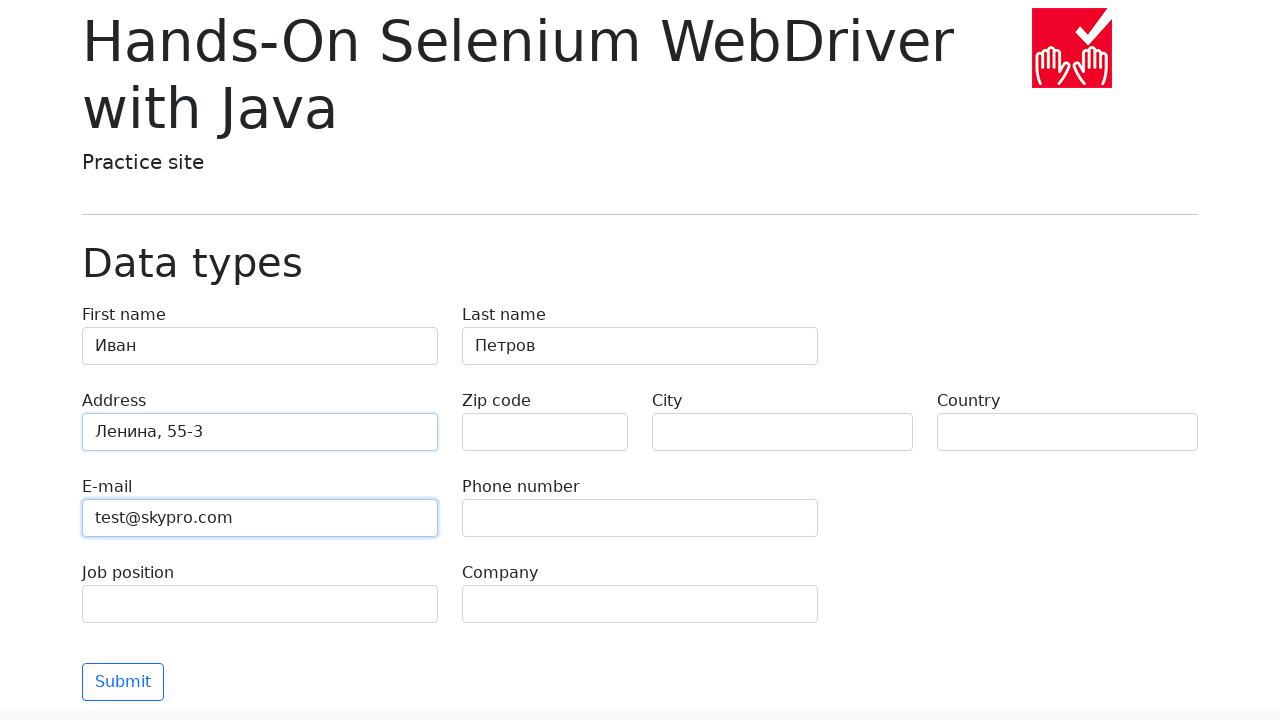

Filled phone field with '+7985899998787' on input[name='phone']
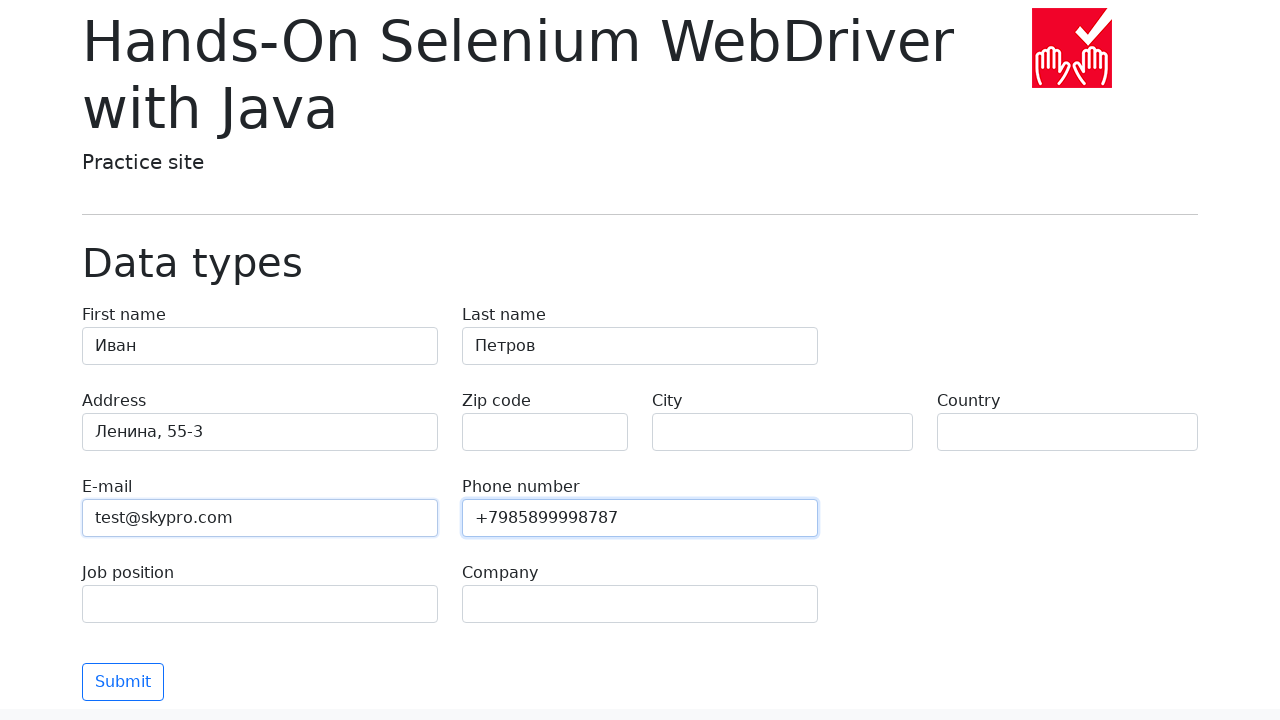

Left zip code field empty on input[name='zip-code']
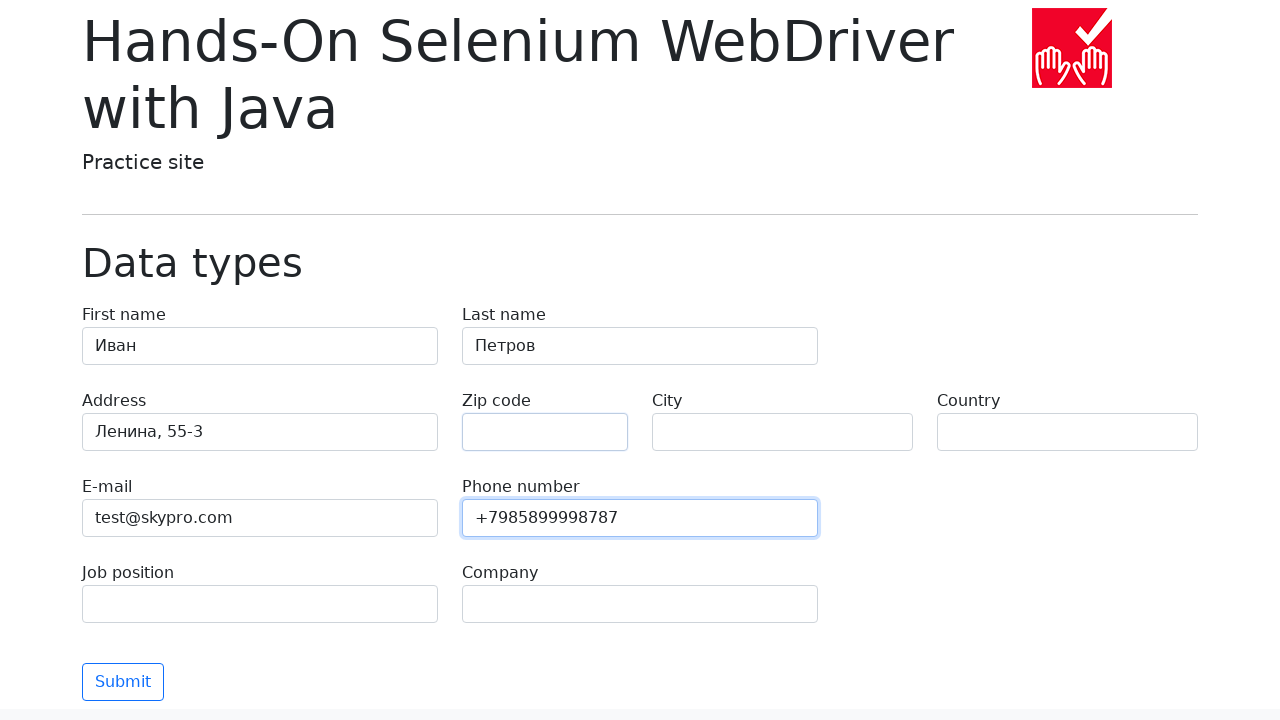

Filled city field with 'Москва' on input[name='city']
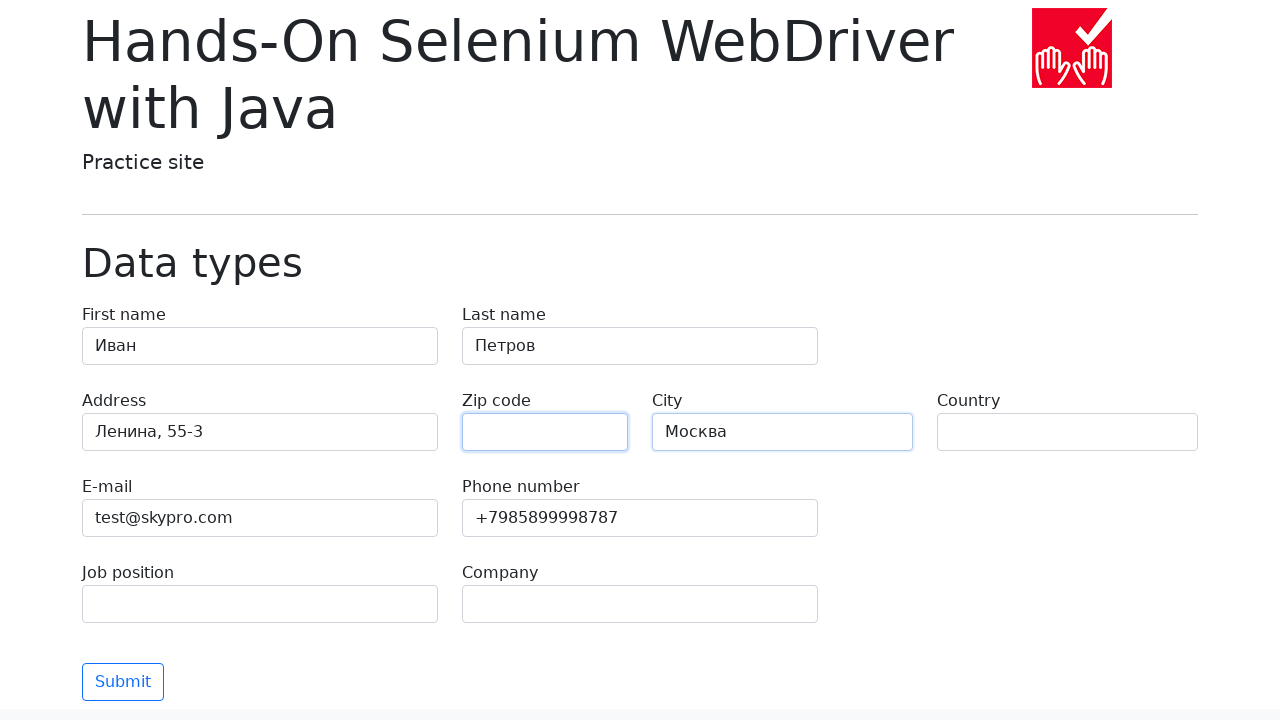

Filled country field with 'Россия' on input[name='country']
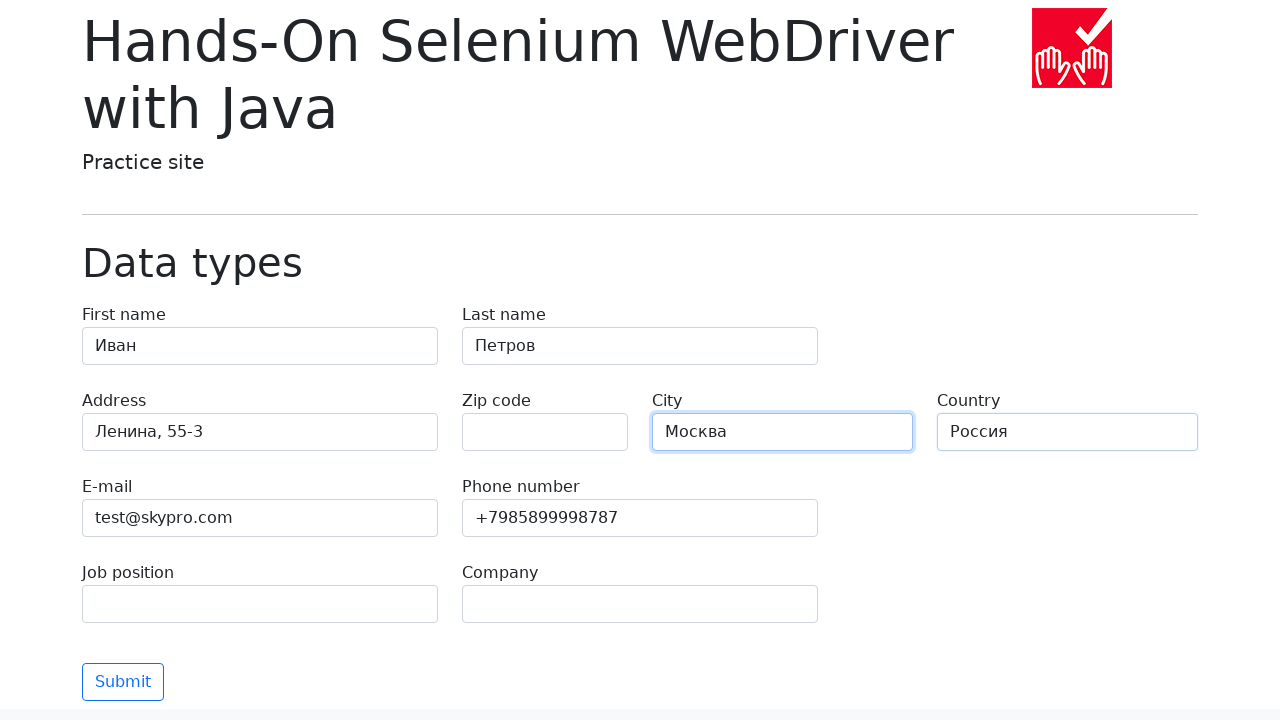

Filled job position field with 'QA' on input[name='job-position']
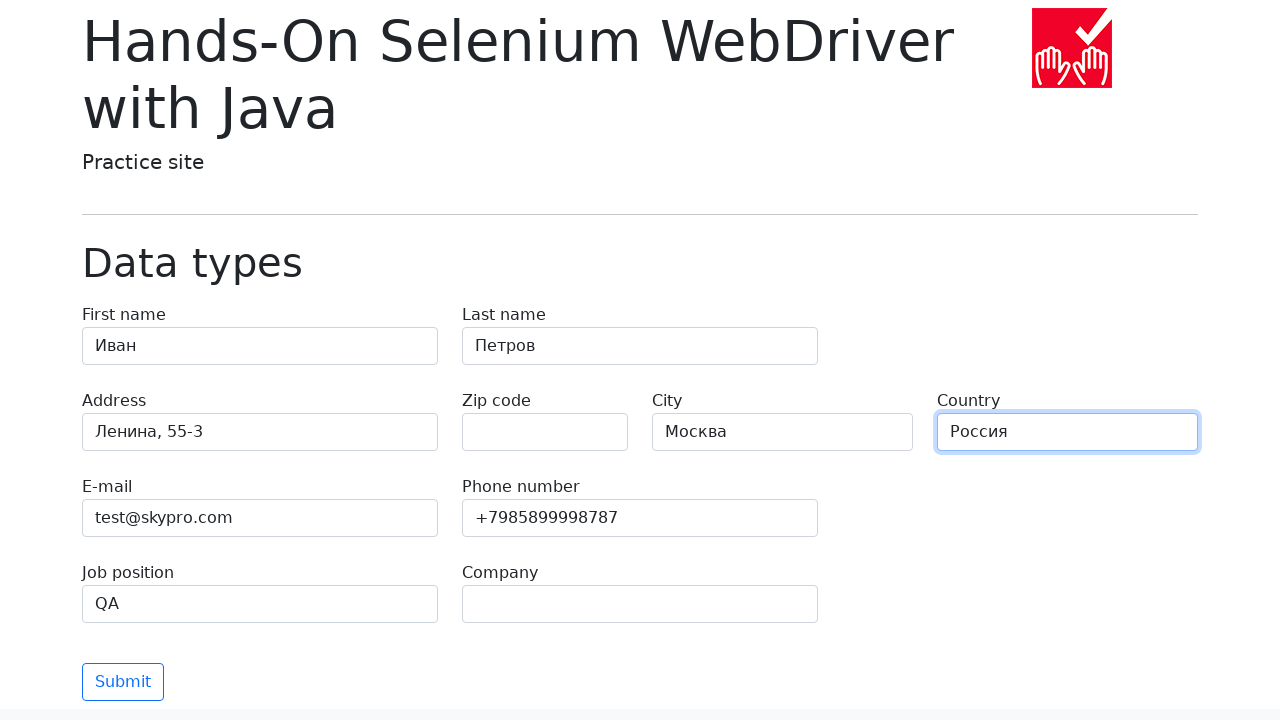

Filled company field with 'SkyPro' on input[name='company']
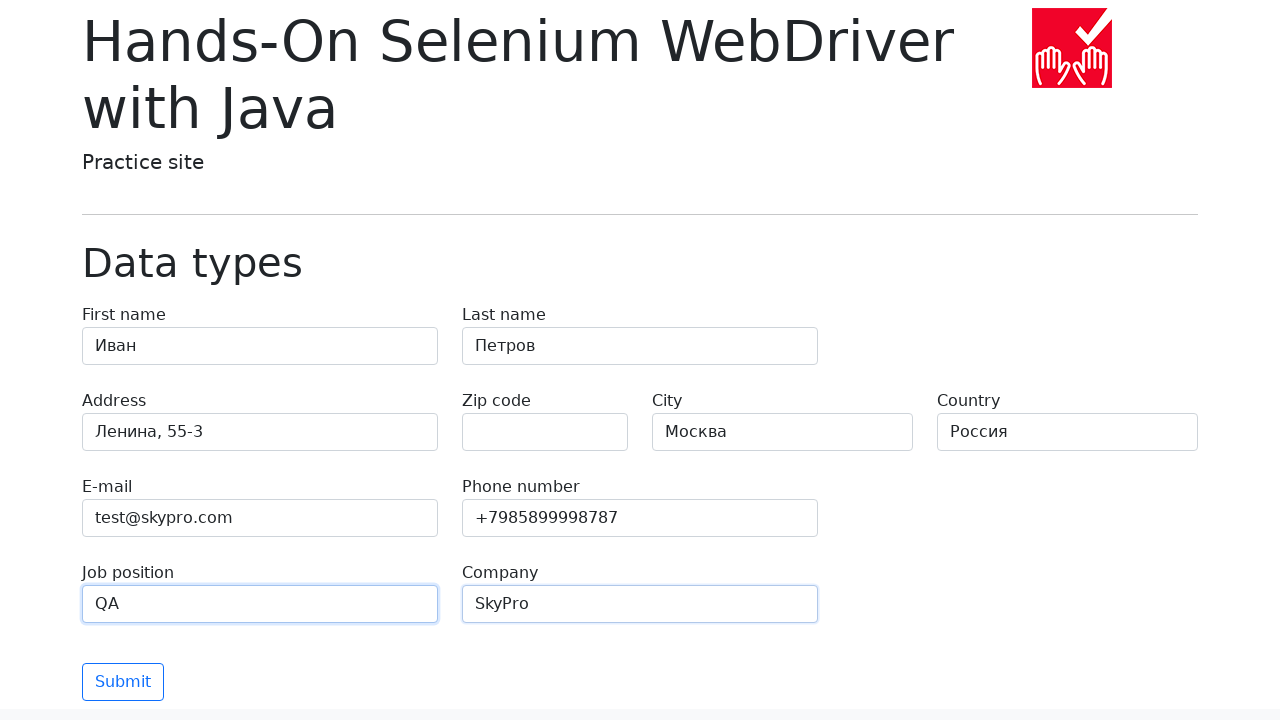

Clicked form submit button at (123, 682) on .btn-outline-primary
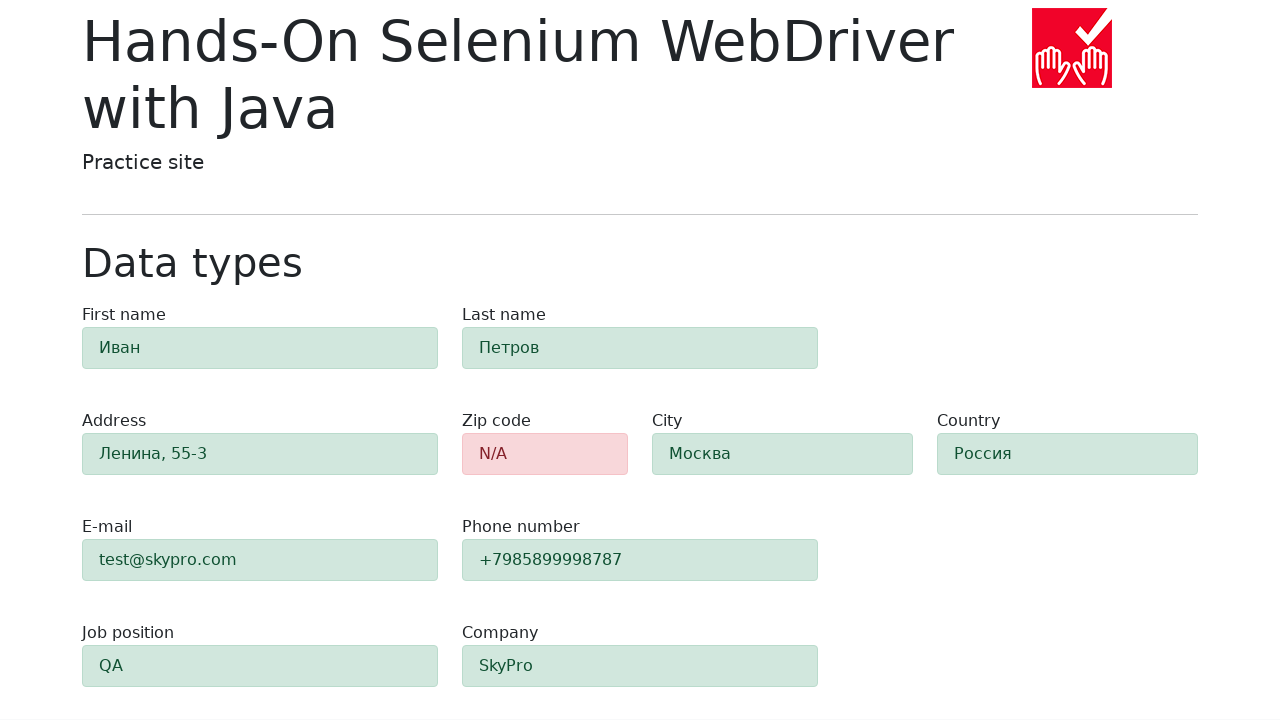

Retrieved zip code field class attribute
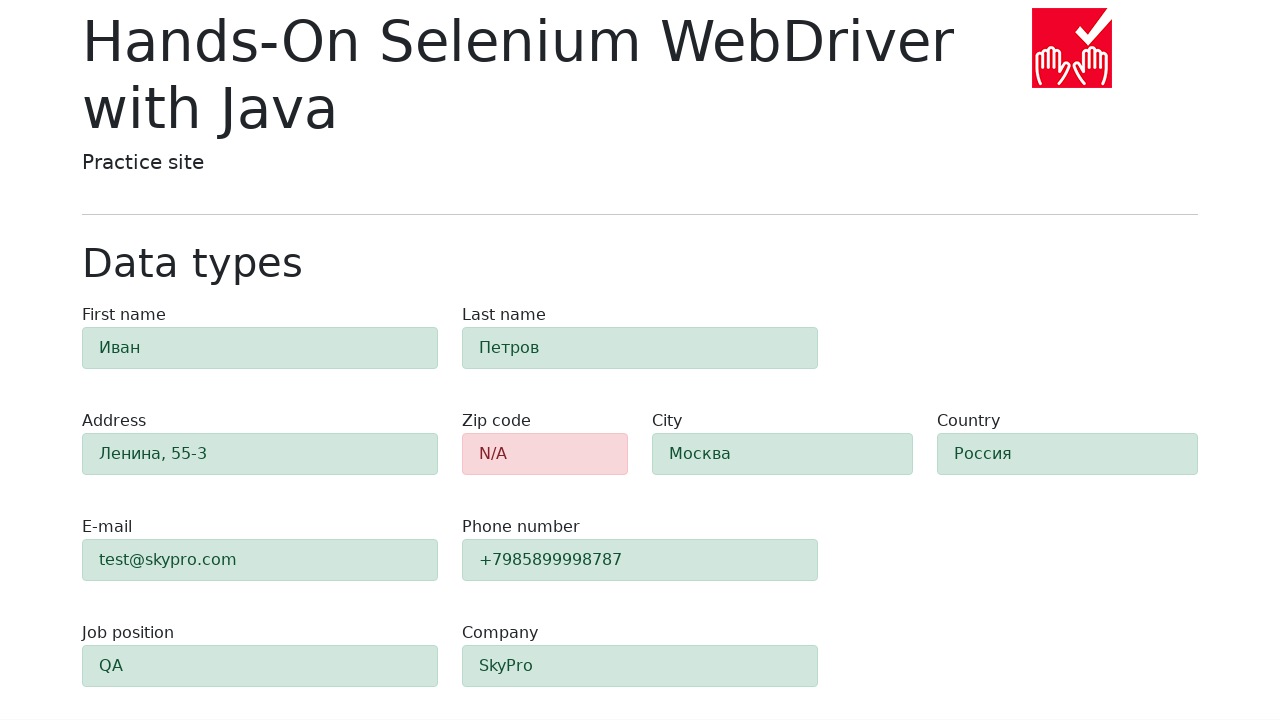

Verified zip code field has error styling (alert-danger)
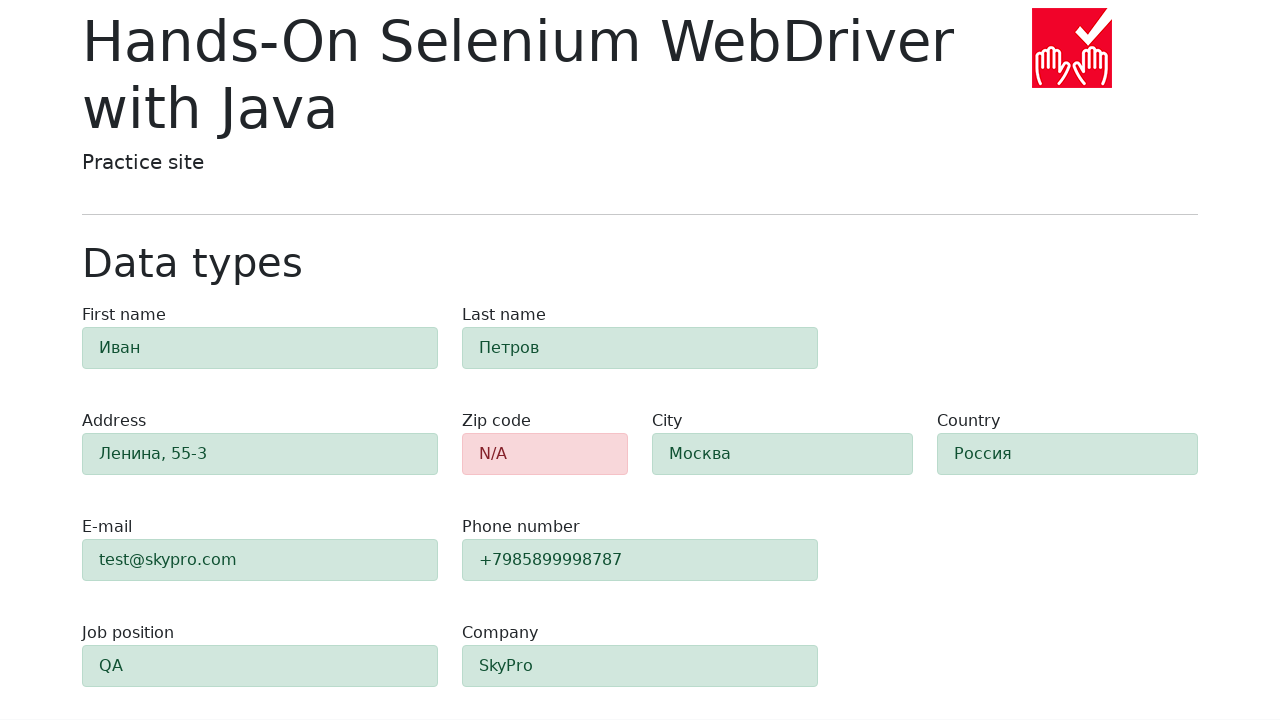

Retrieved class attribute for field #first-name
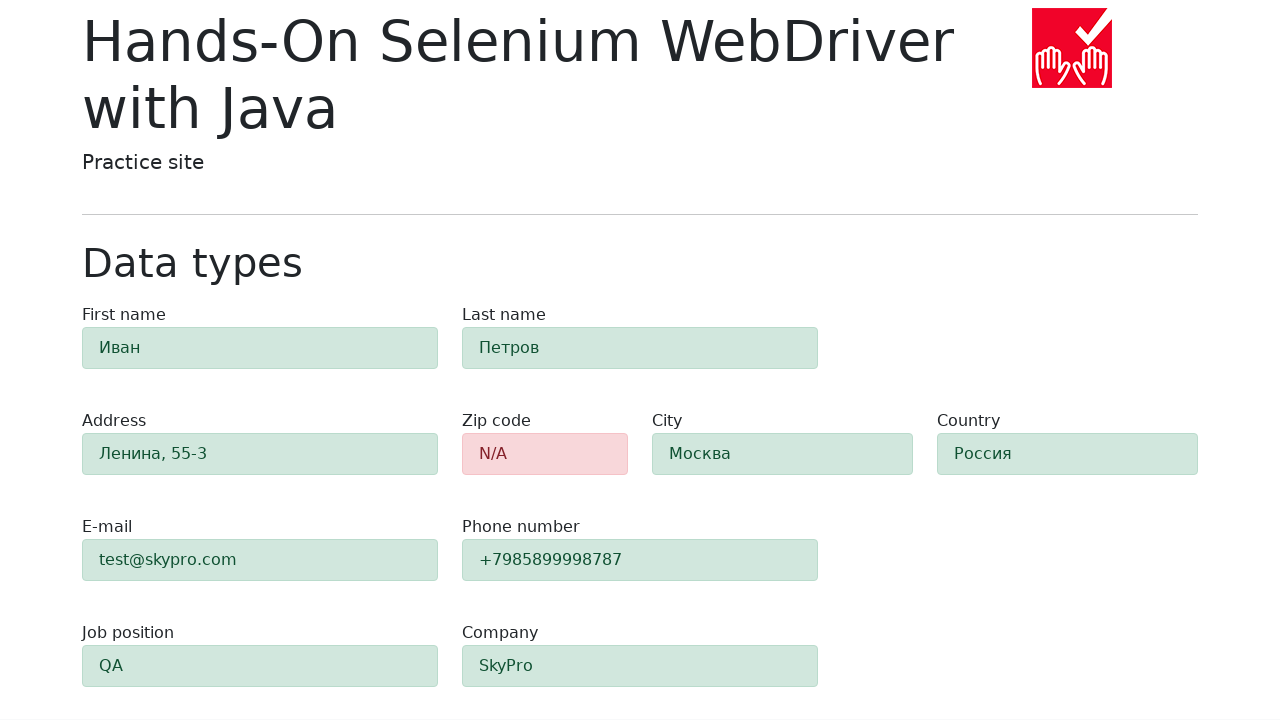

Verified field #first-name has success styling (alert-success)
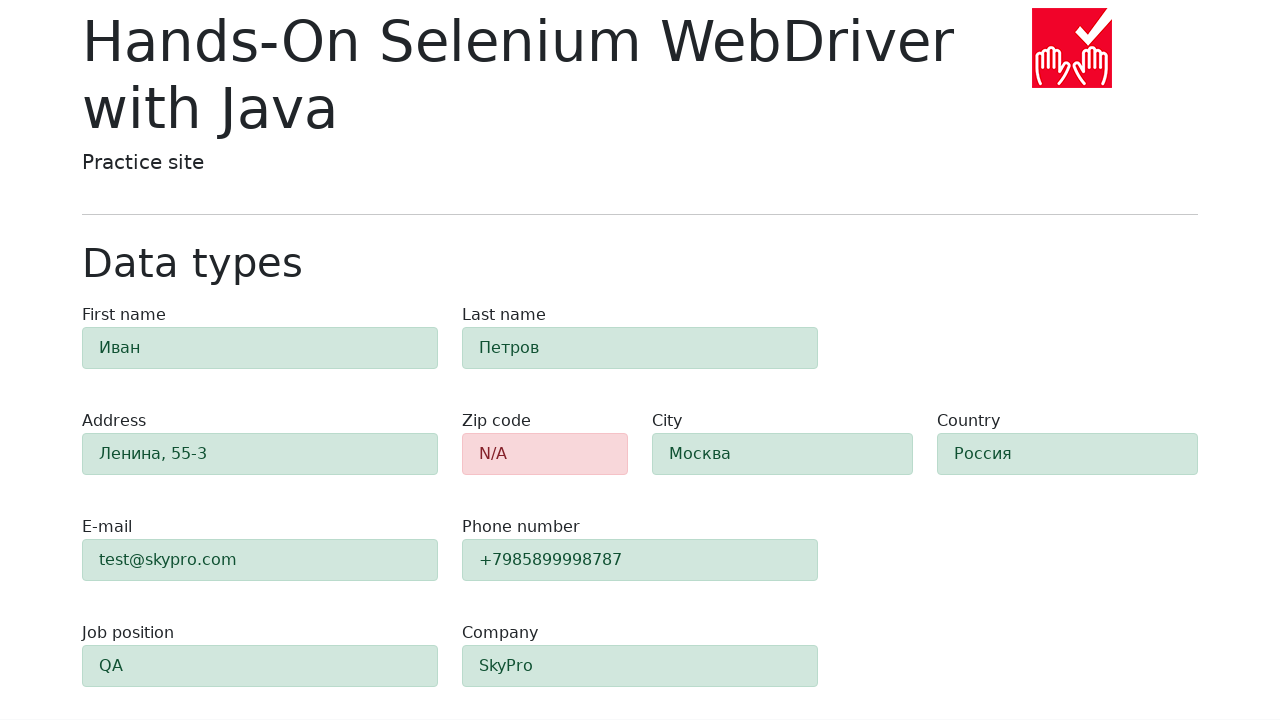

Retrieved class attribute for field #last-name
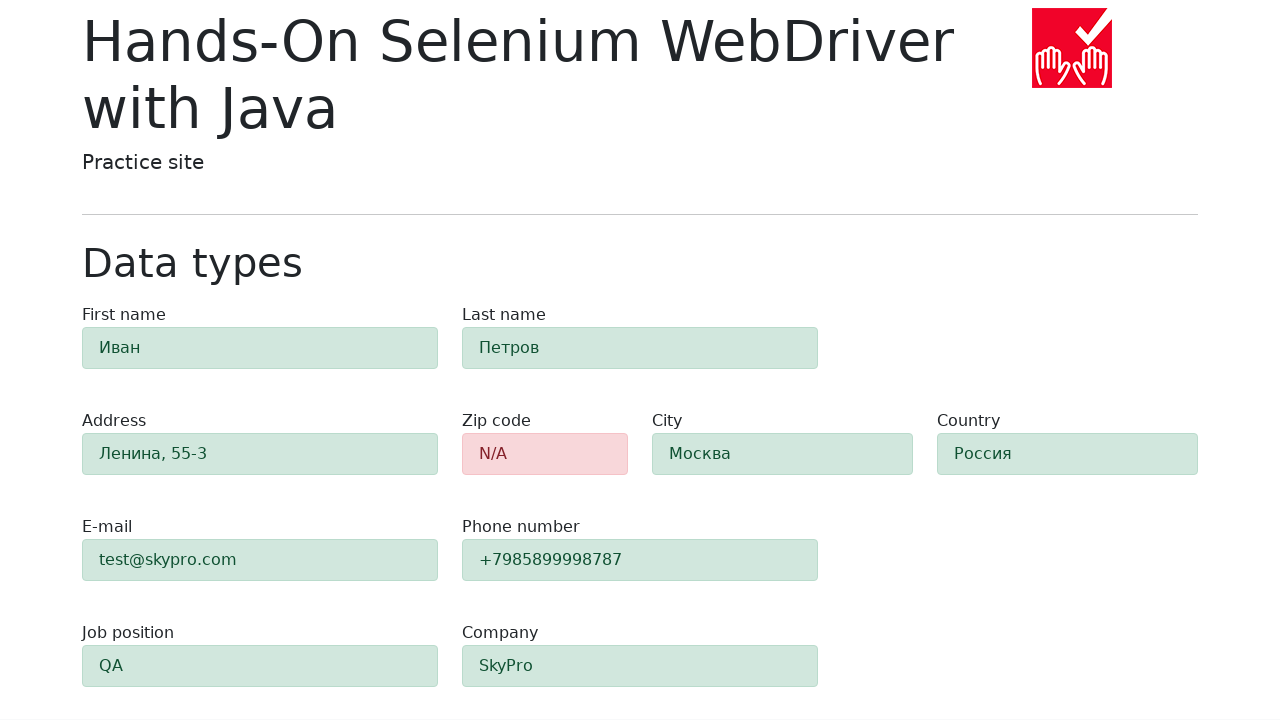

Verified field #last-name has success styling (alert-success)
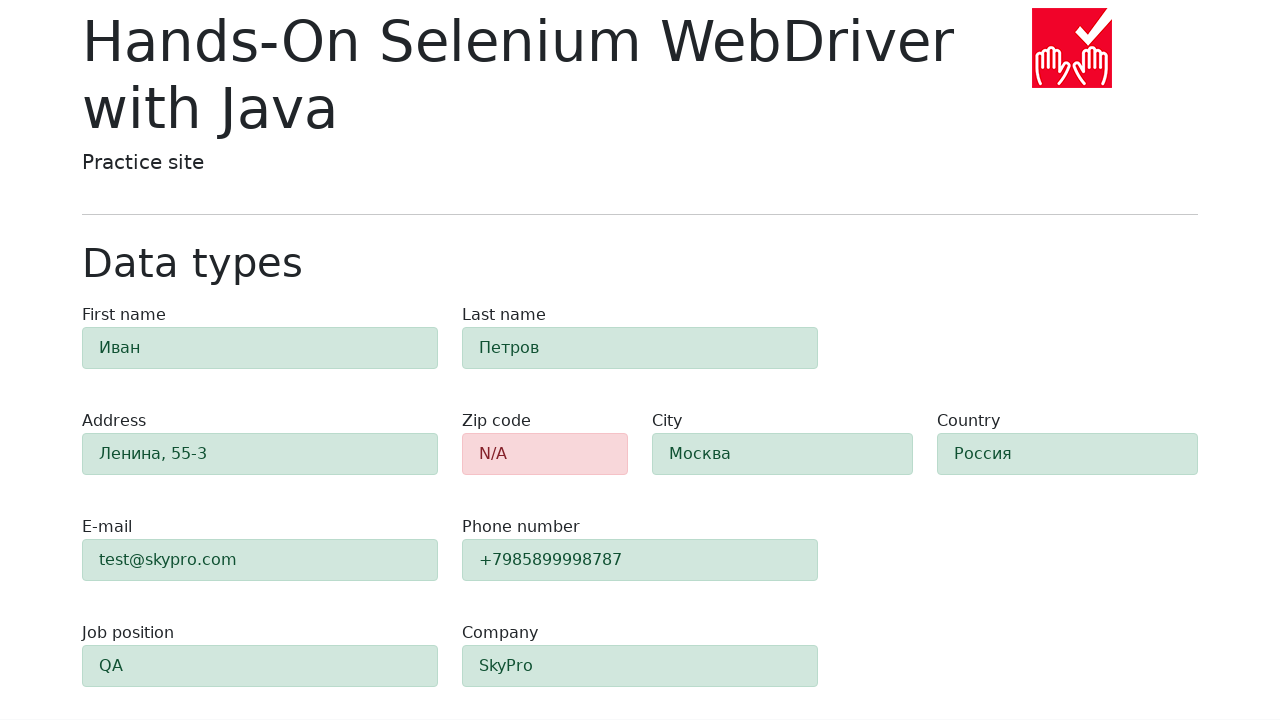

Retrieved class attribute for field #address
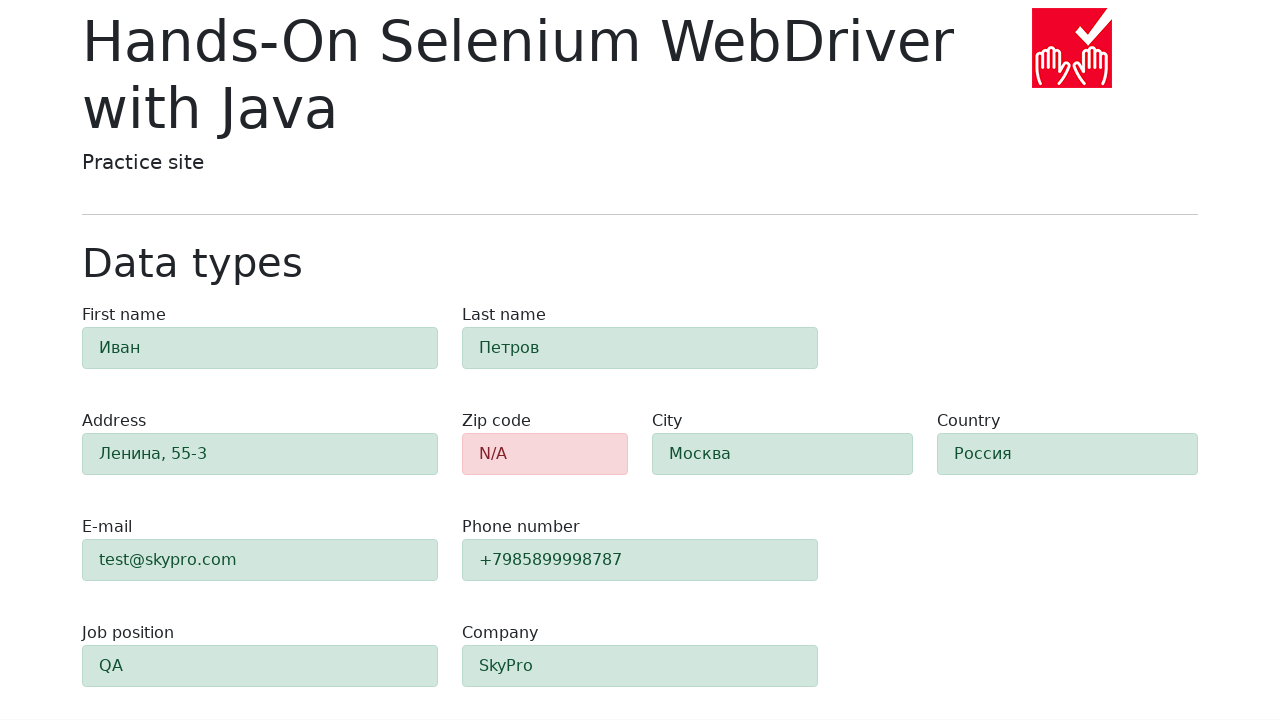

Verified field #address has success styling (alert-success)
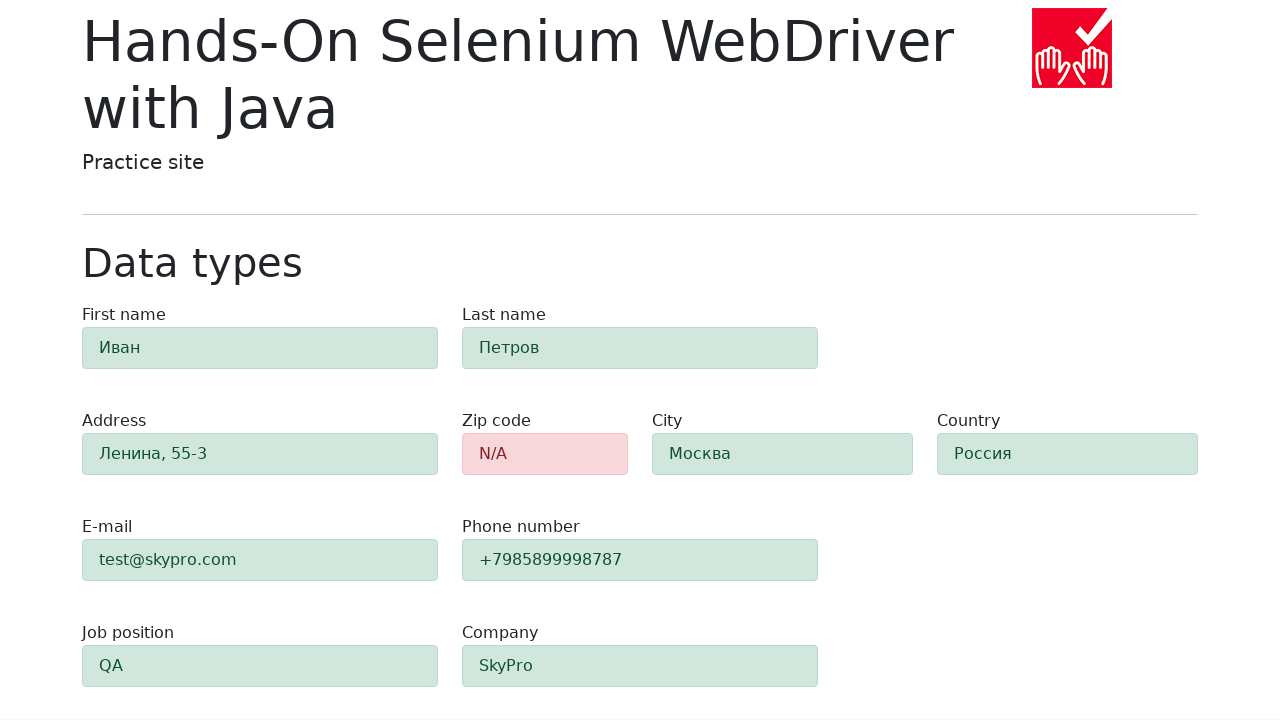

Retrieved class attribute for field #city
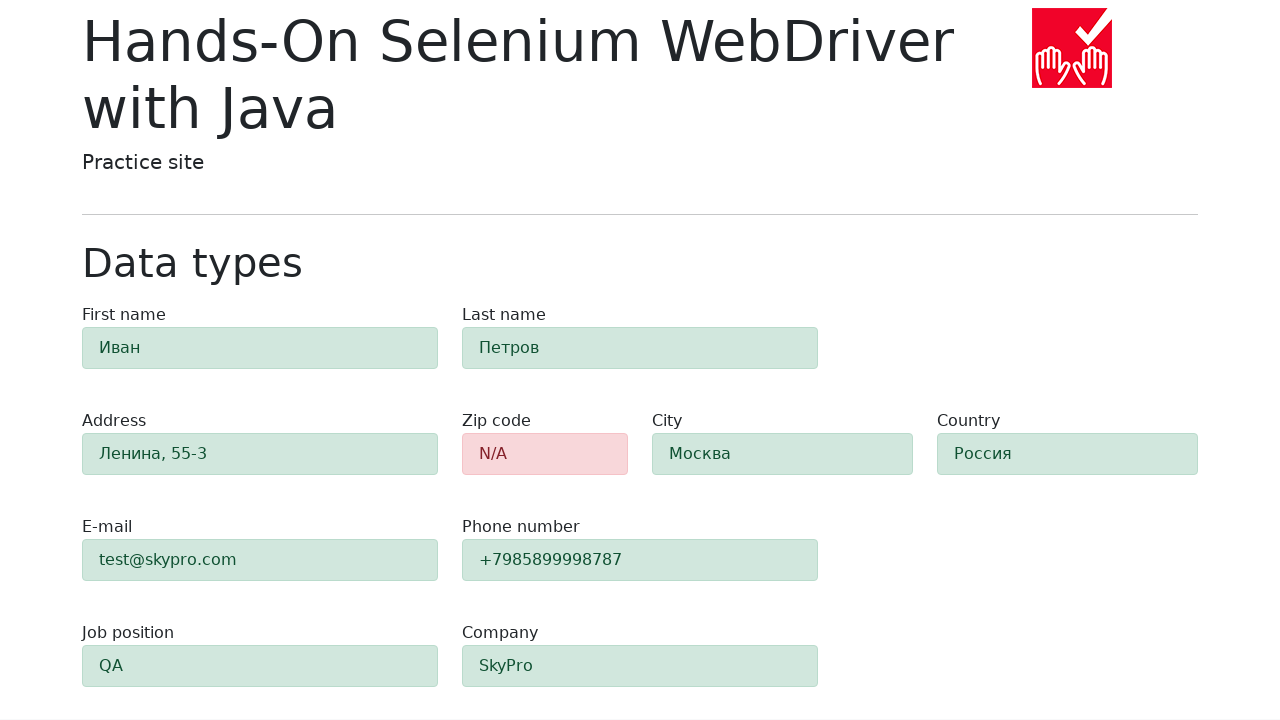

Verified field #city has success styling (alert-success)
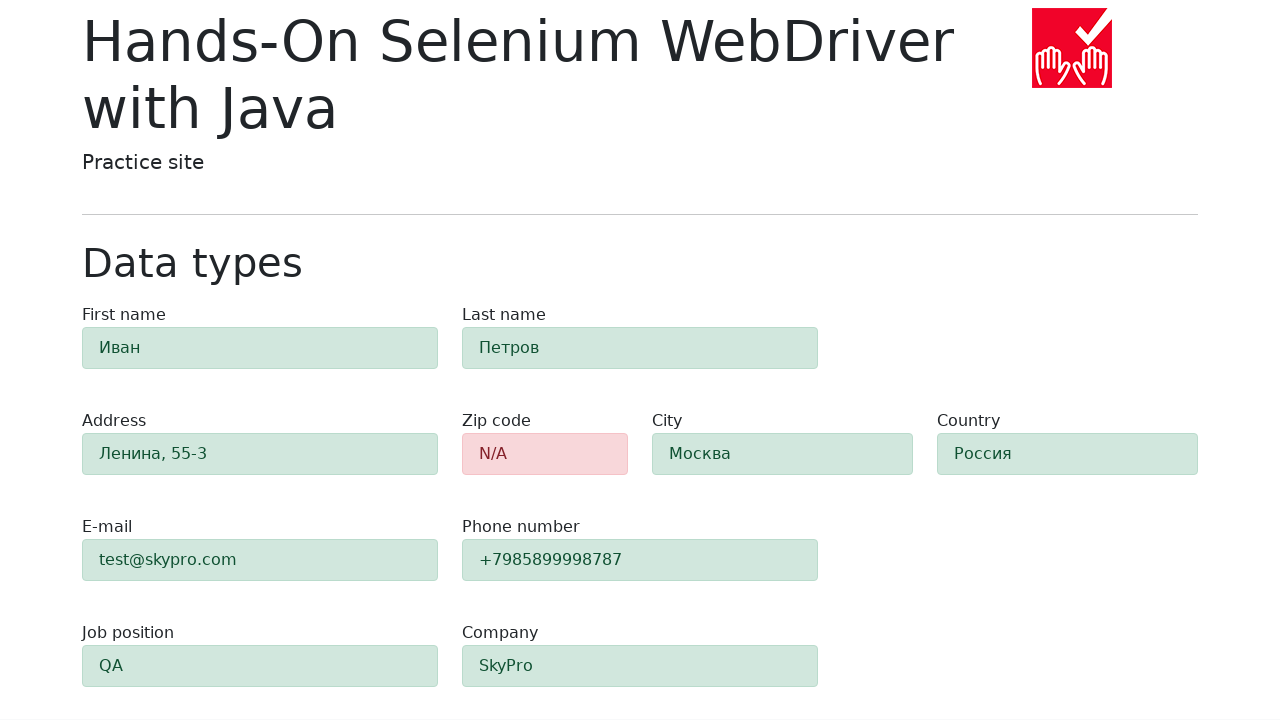

Retrieved class attribute for field #country
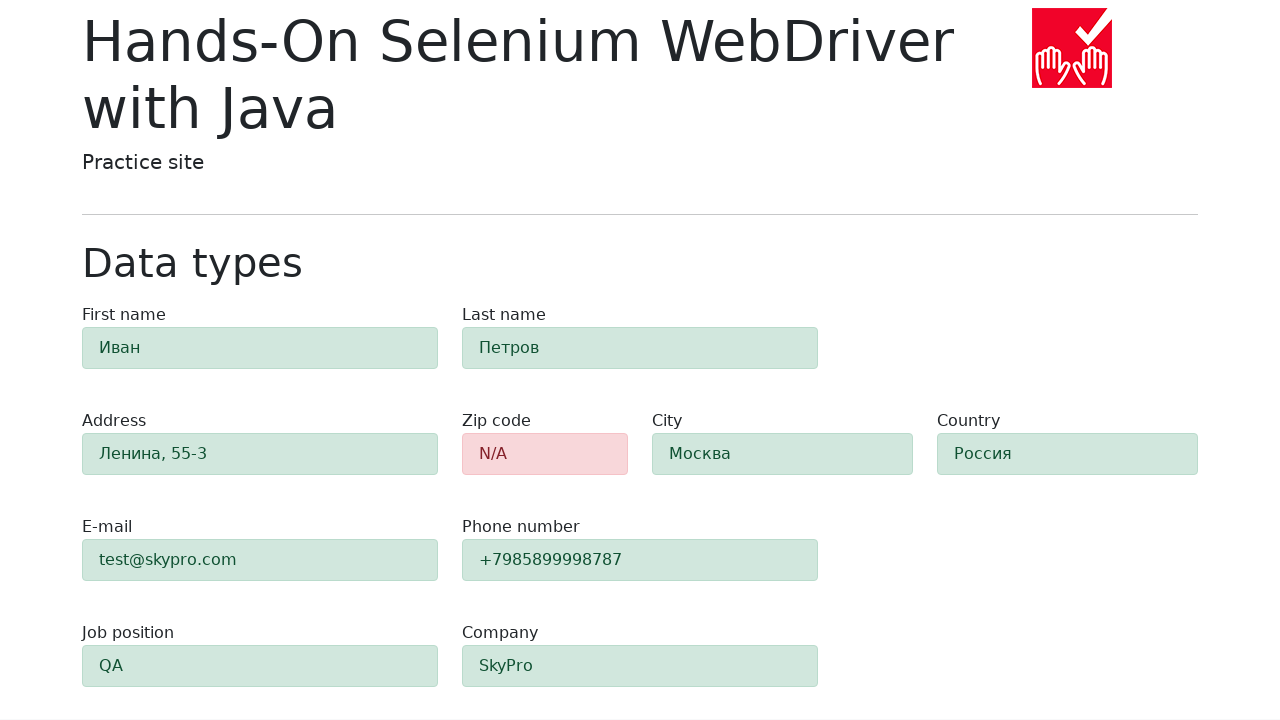

Verified field #country has success styling (alert-success)
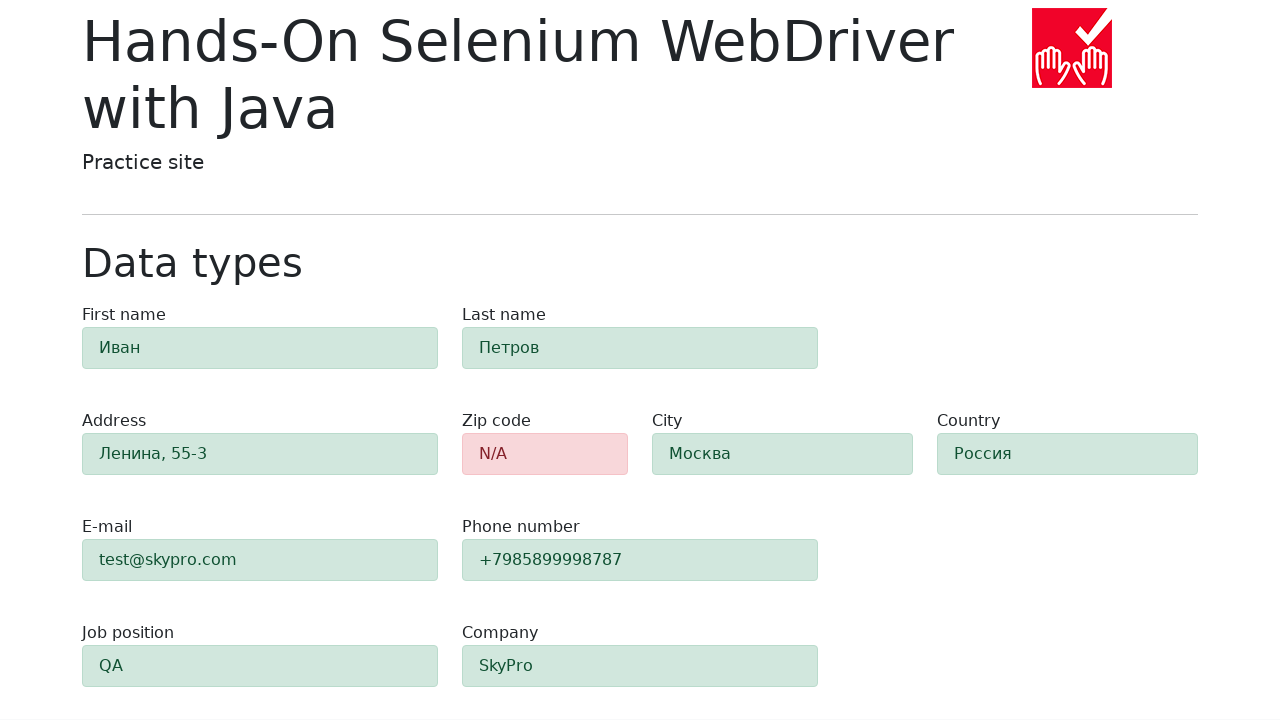

Retrieved class attribute for field #e-mail
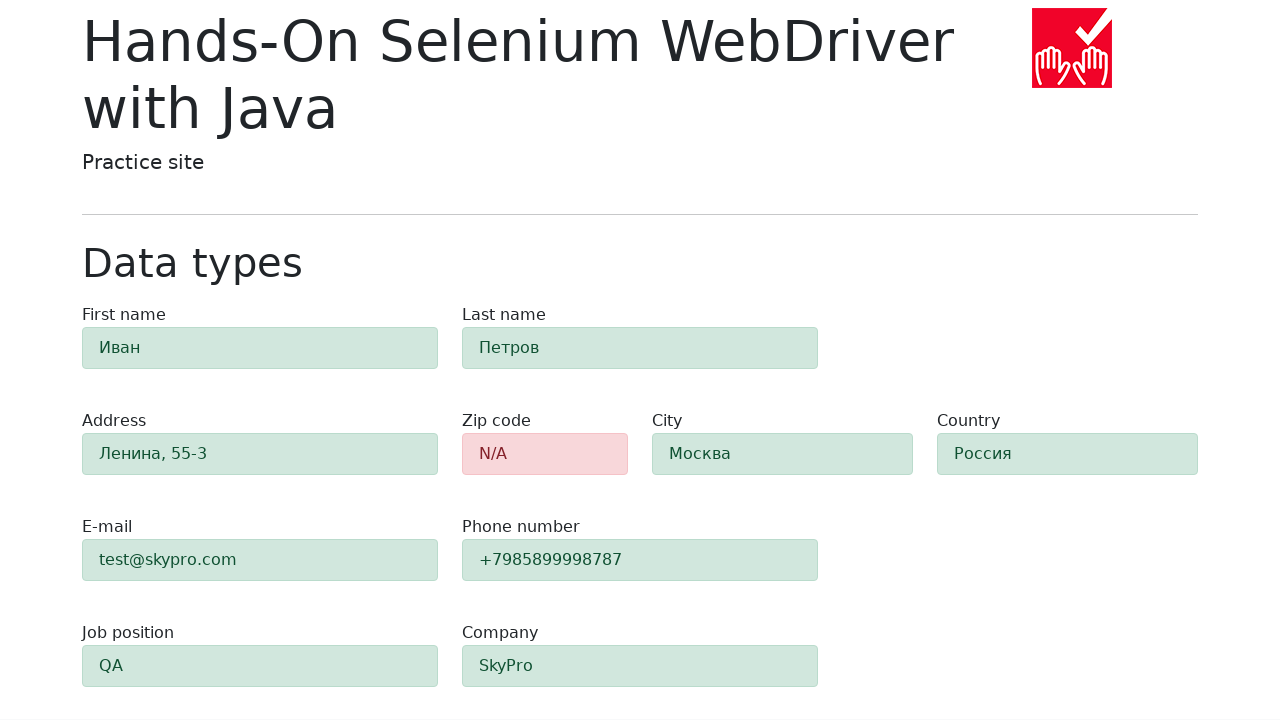

Verified field #e-mail has success styling (alert-success)
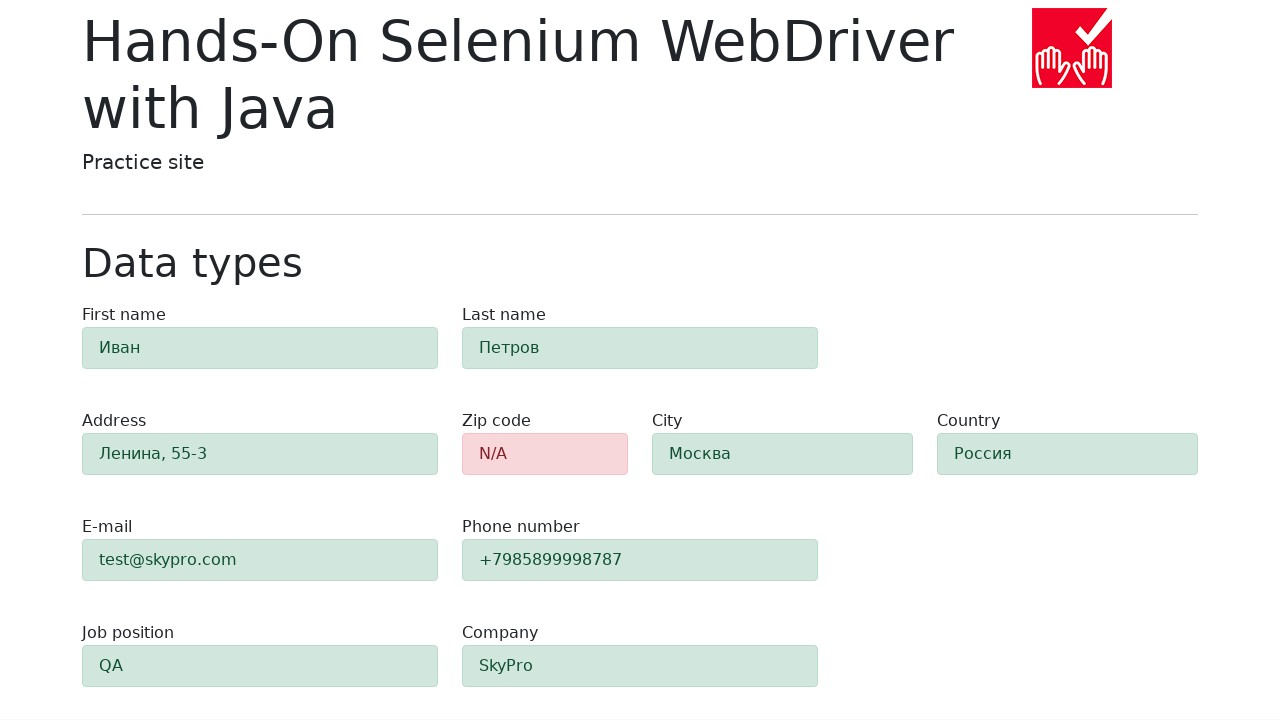

Retrieved class attribute for field #phone
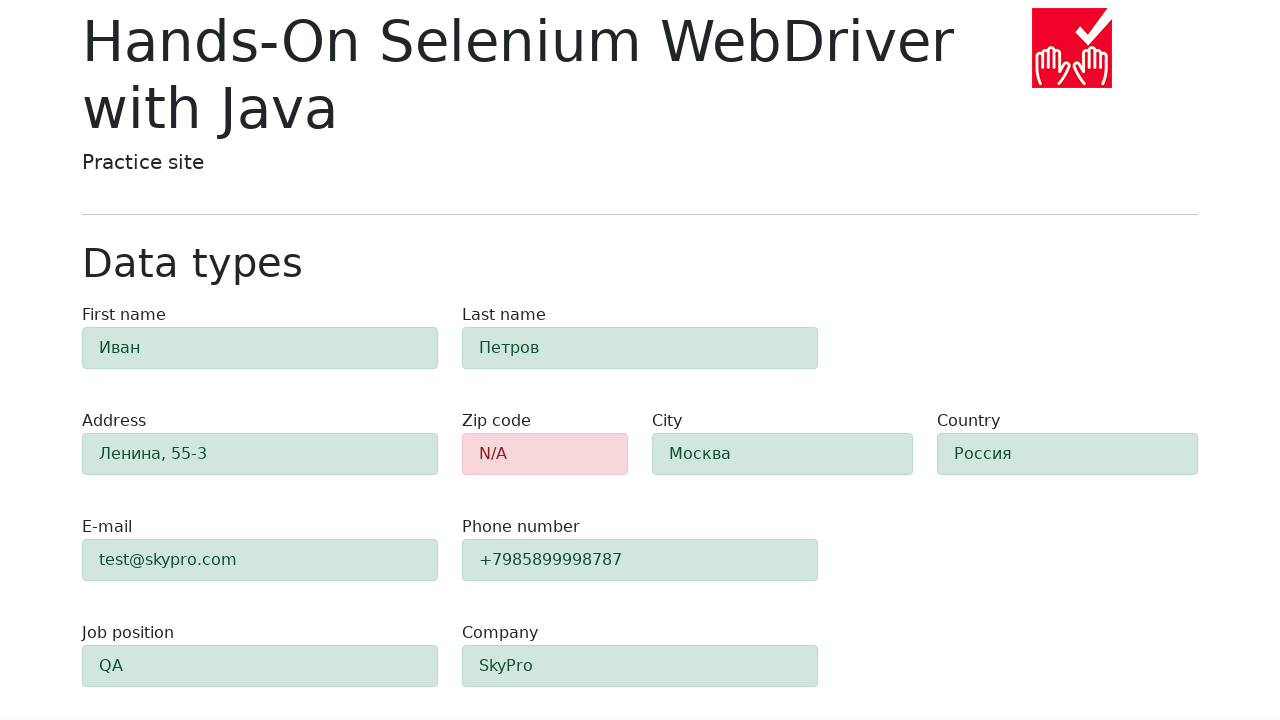

Verified field #phone has success styling (alert-success)
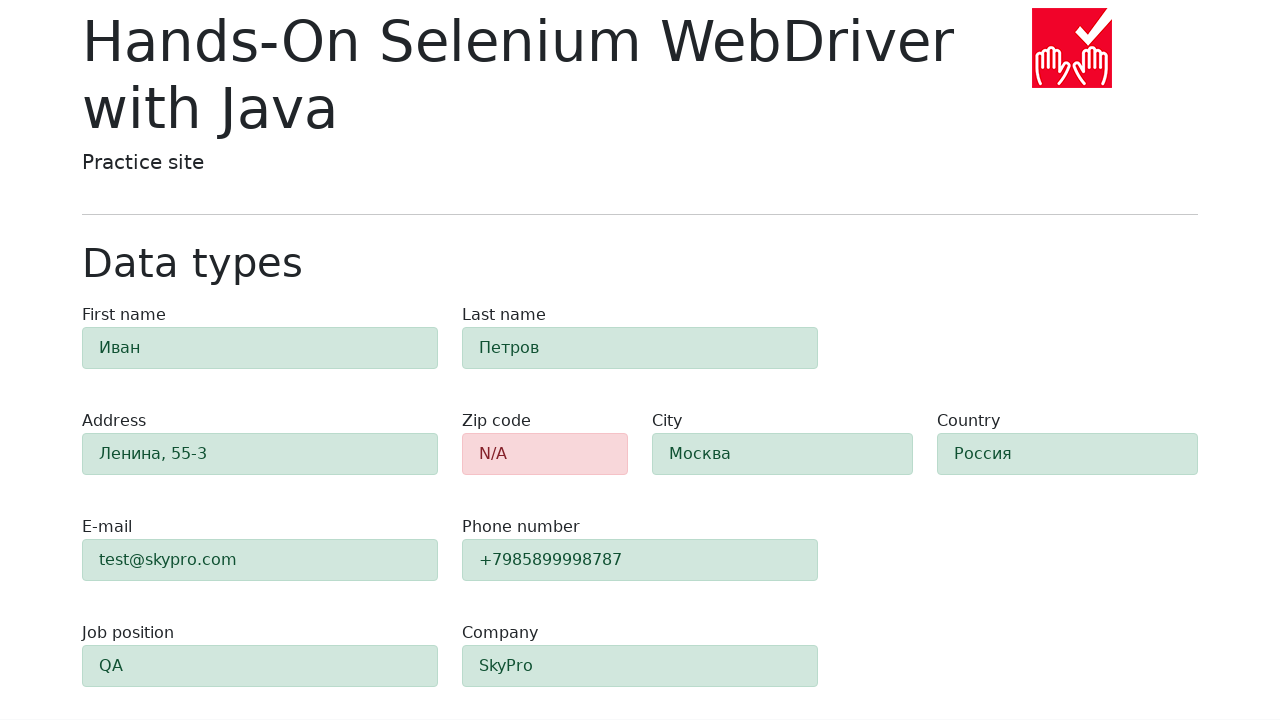

Retrieved class attribute for field #company
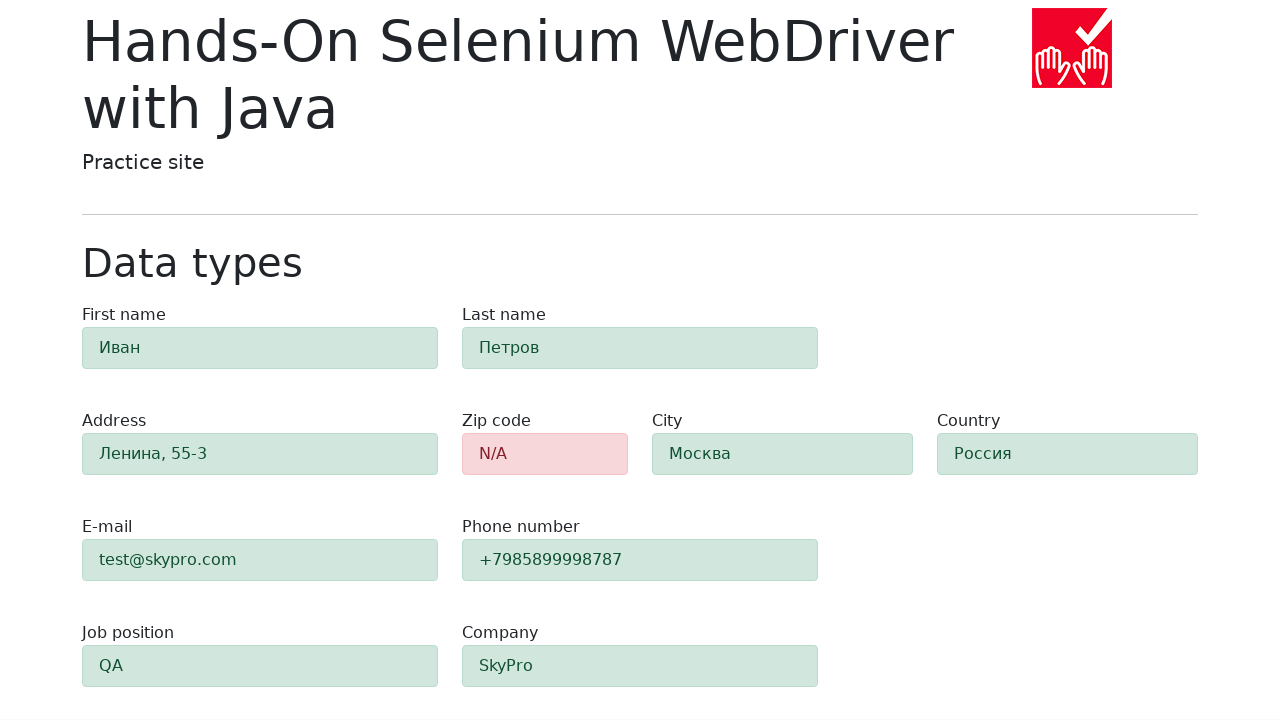

Verified field #company has success styling (alert-success)
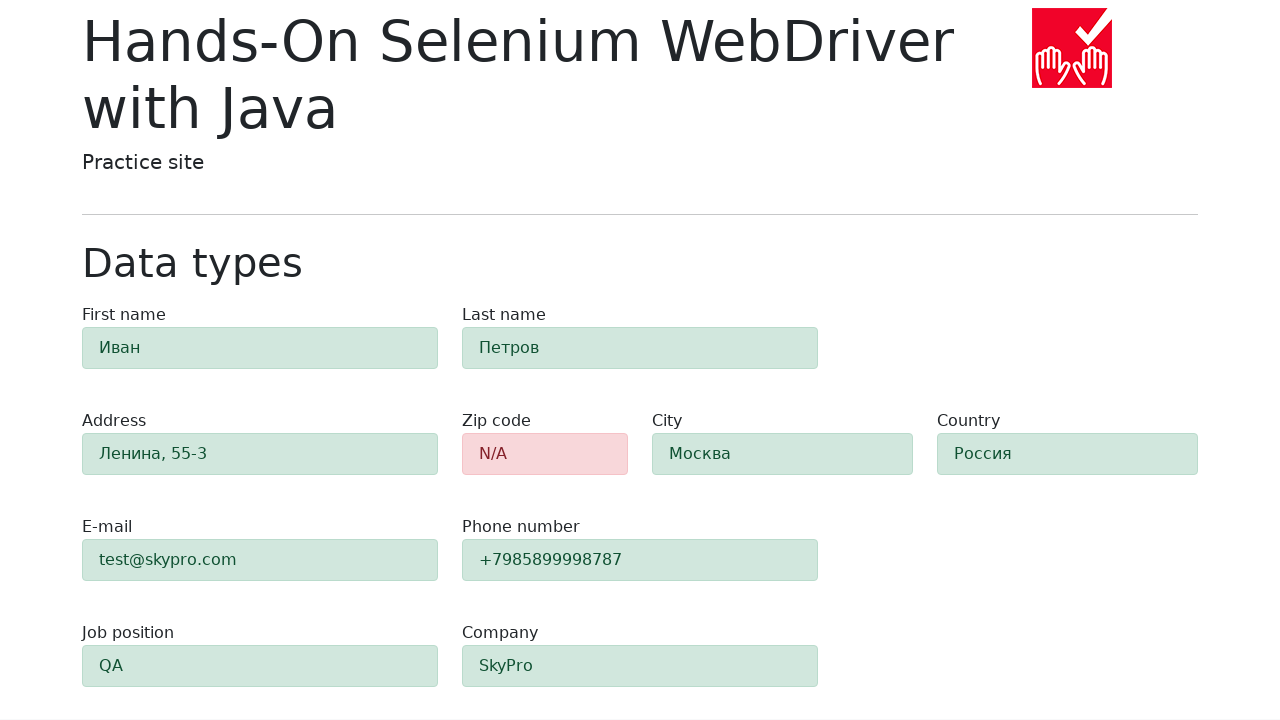

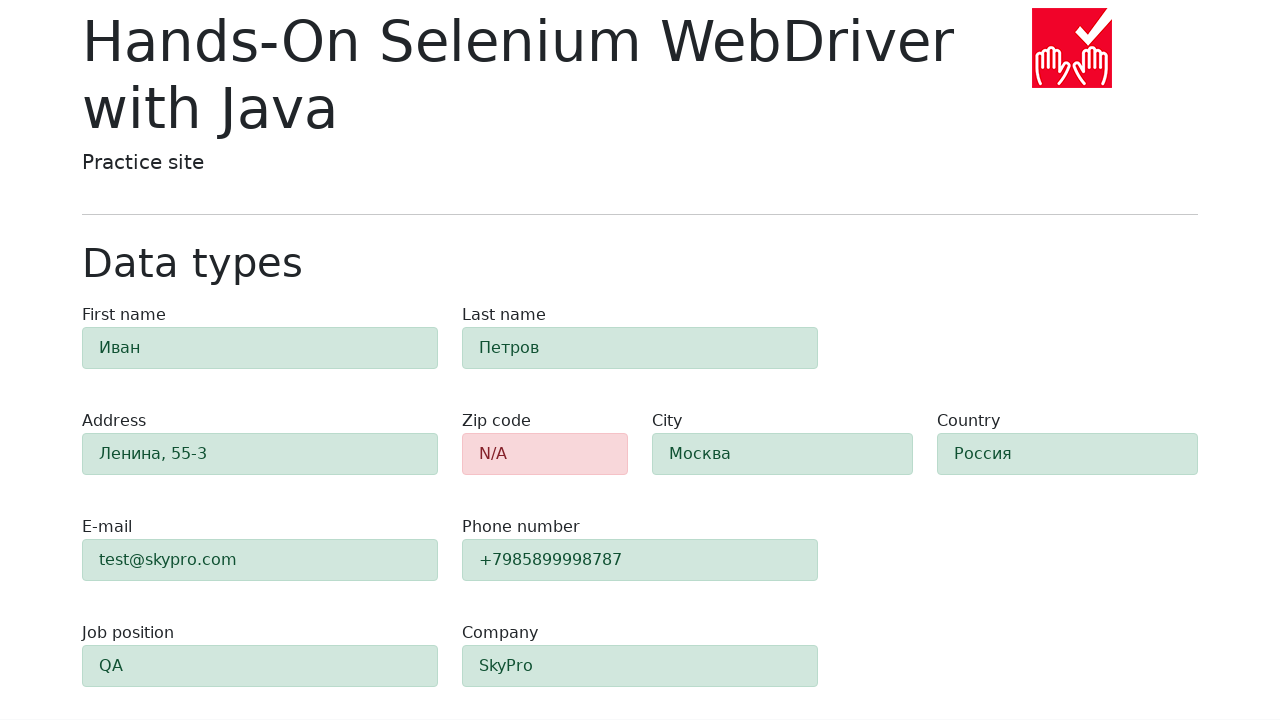